Tests clicking on three different styled buttons (default blue, red alert, and green success) on a challenging DOM page

Starting URL: https://the-internet.herokuapp.com/challenging_dom

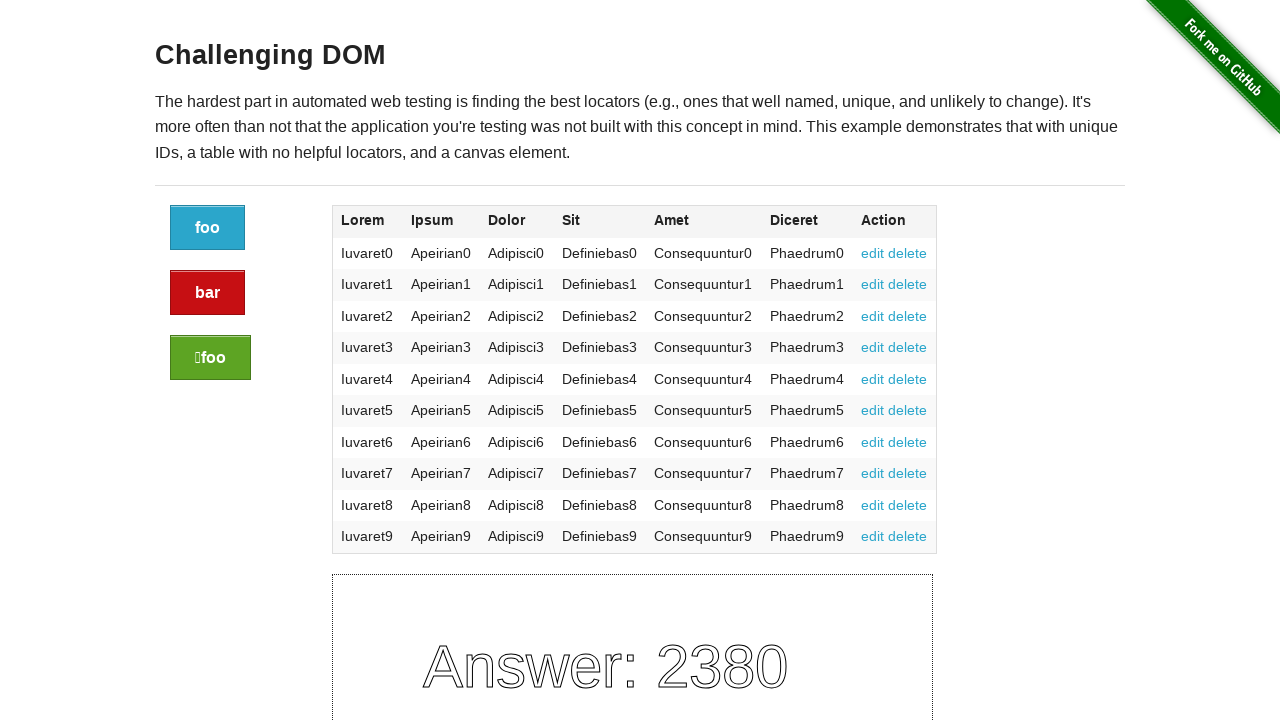

Clicked the default blue button at (208, 228) on .button:not(.alert):not(.success)
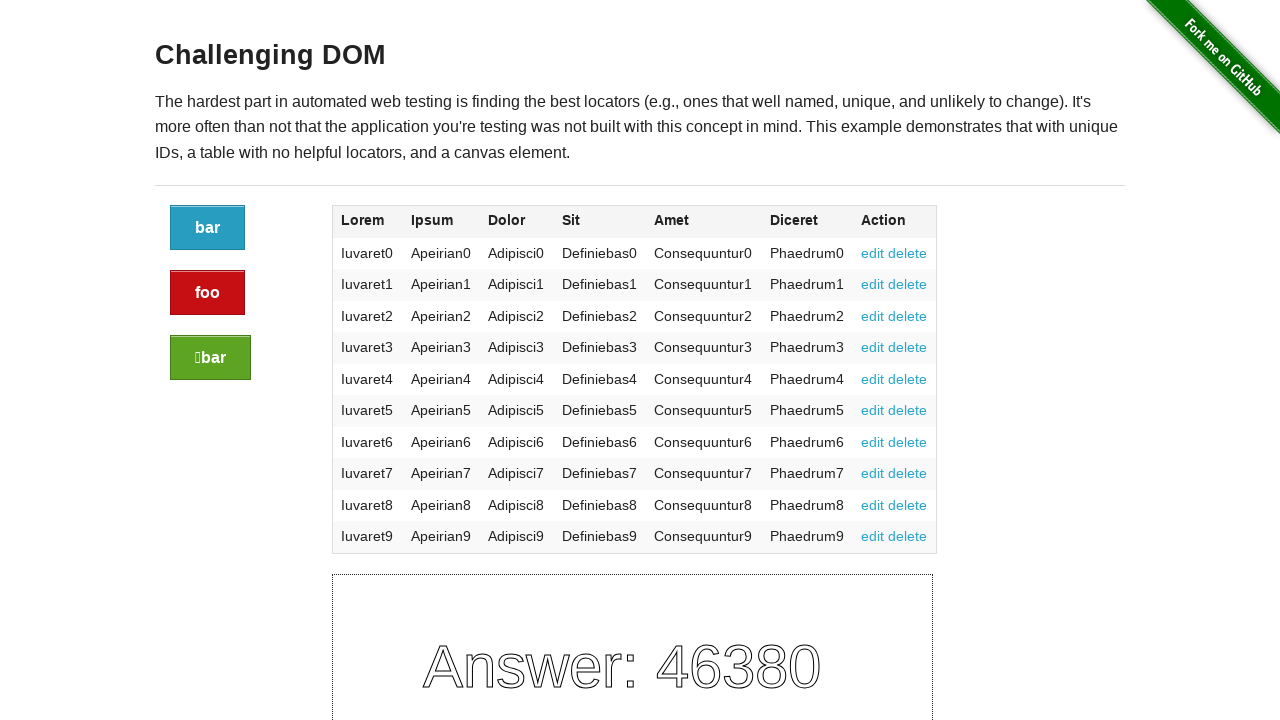

Clicked the red alert button at (208, 293) on .button.alert
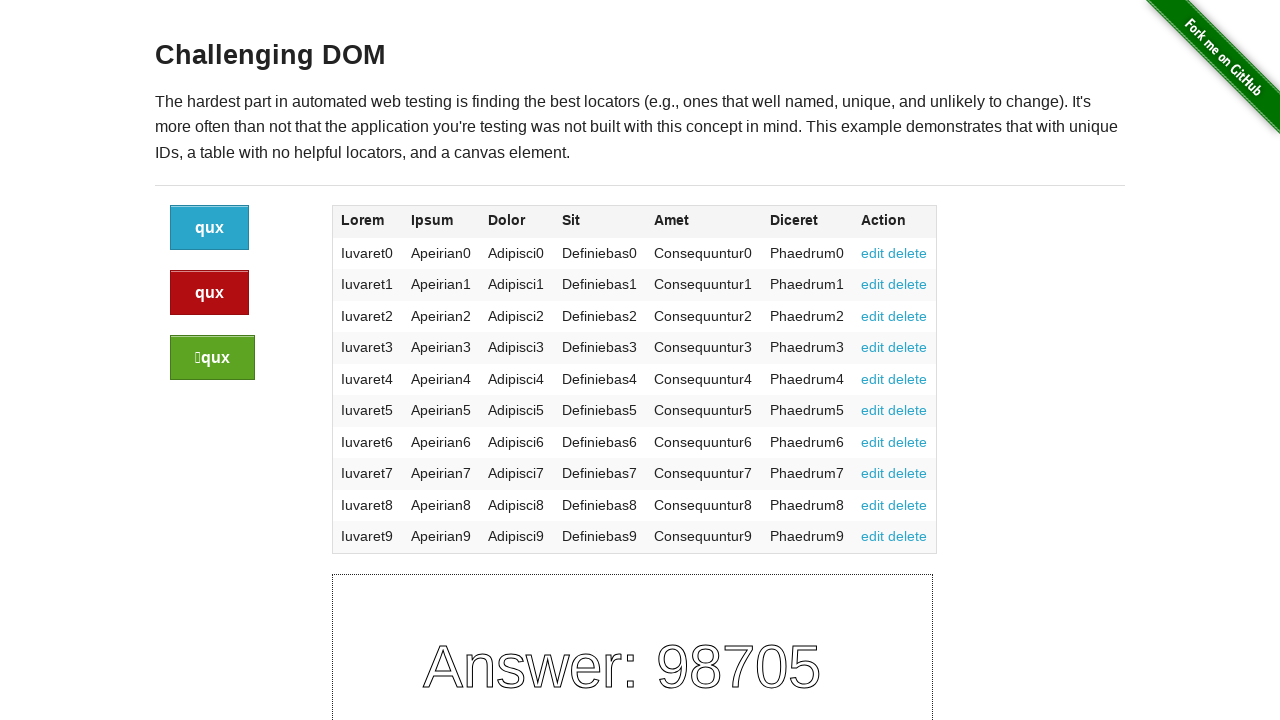

Clicked the green success button at (212, 358) on .button.success
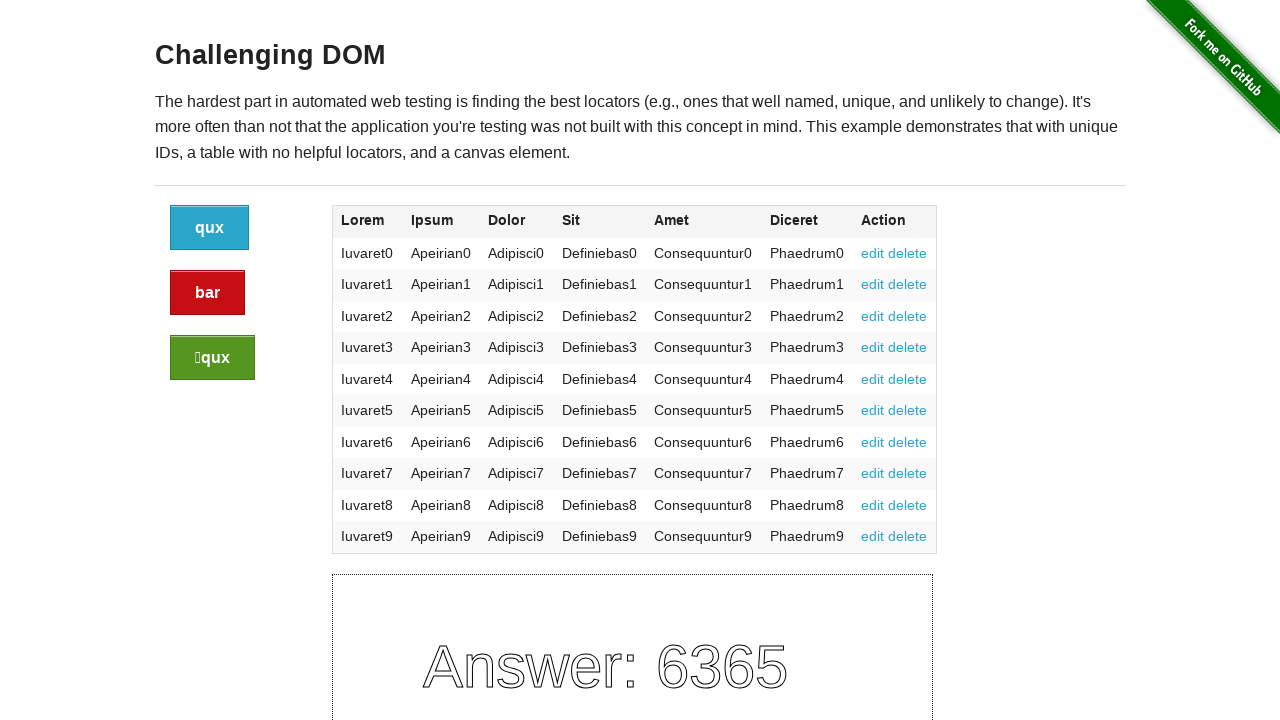

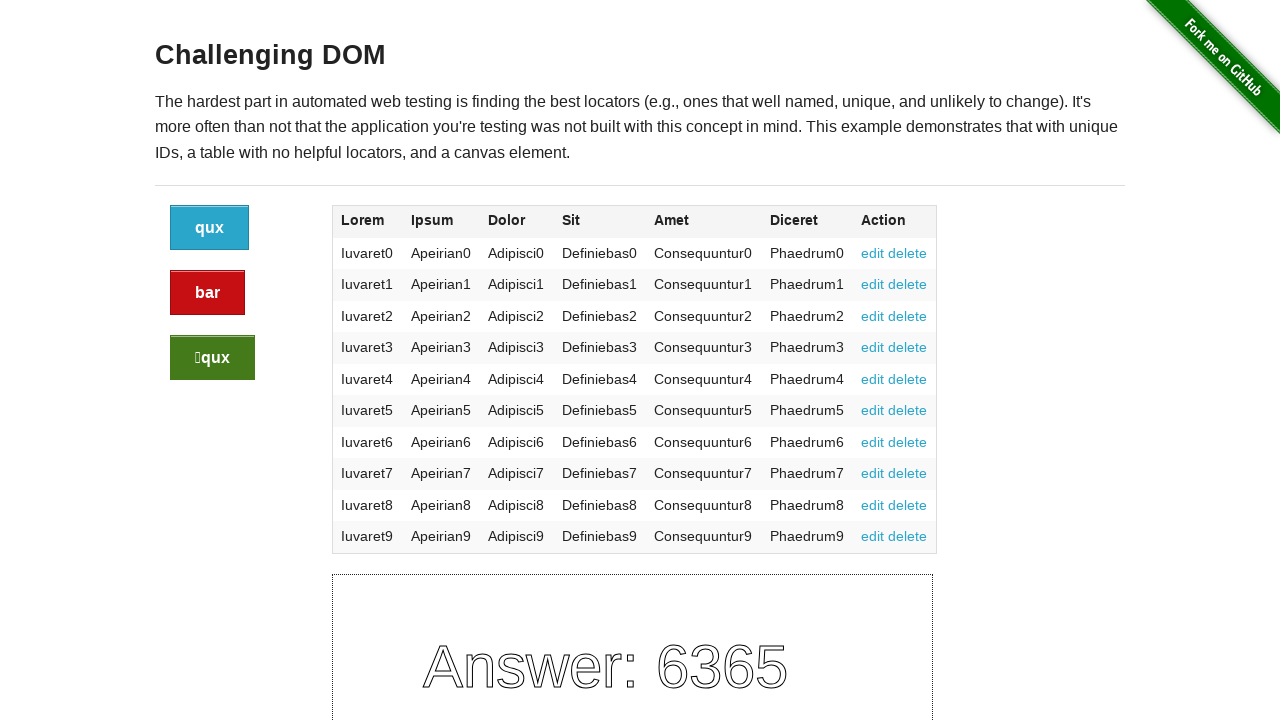